Tests scrolling within a container to reveal an overlapped input field and filling it

Starting URL: http://uitestingplayground.com/overlapped

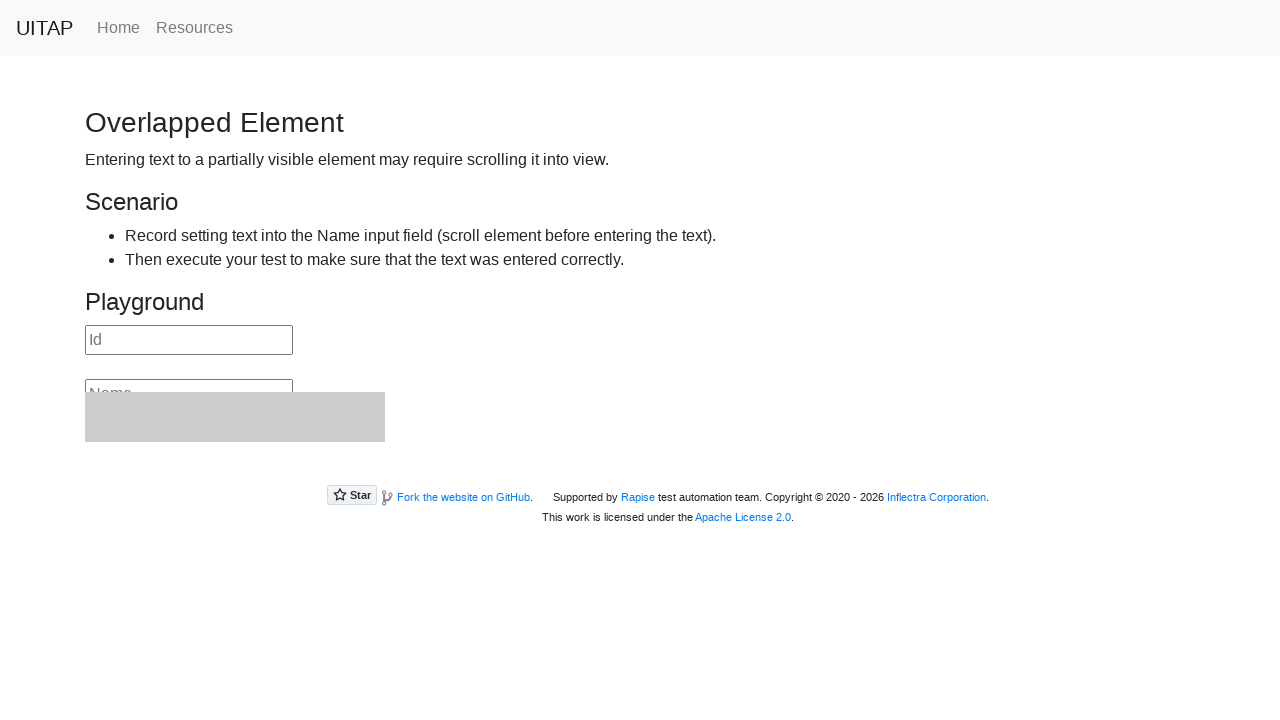

Located input field with id 'name'
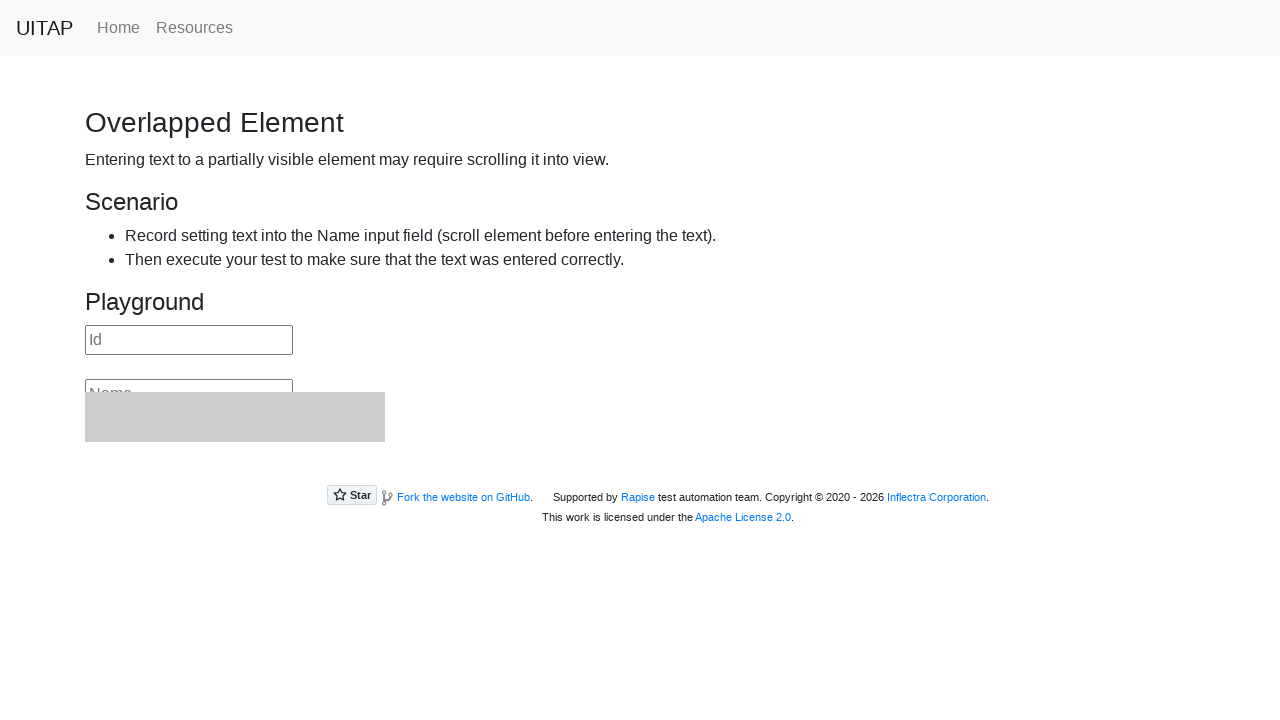

Located parent div of input field
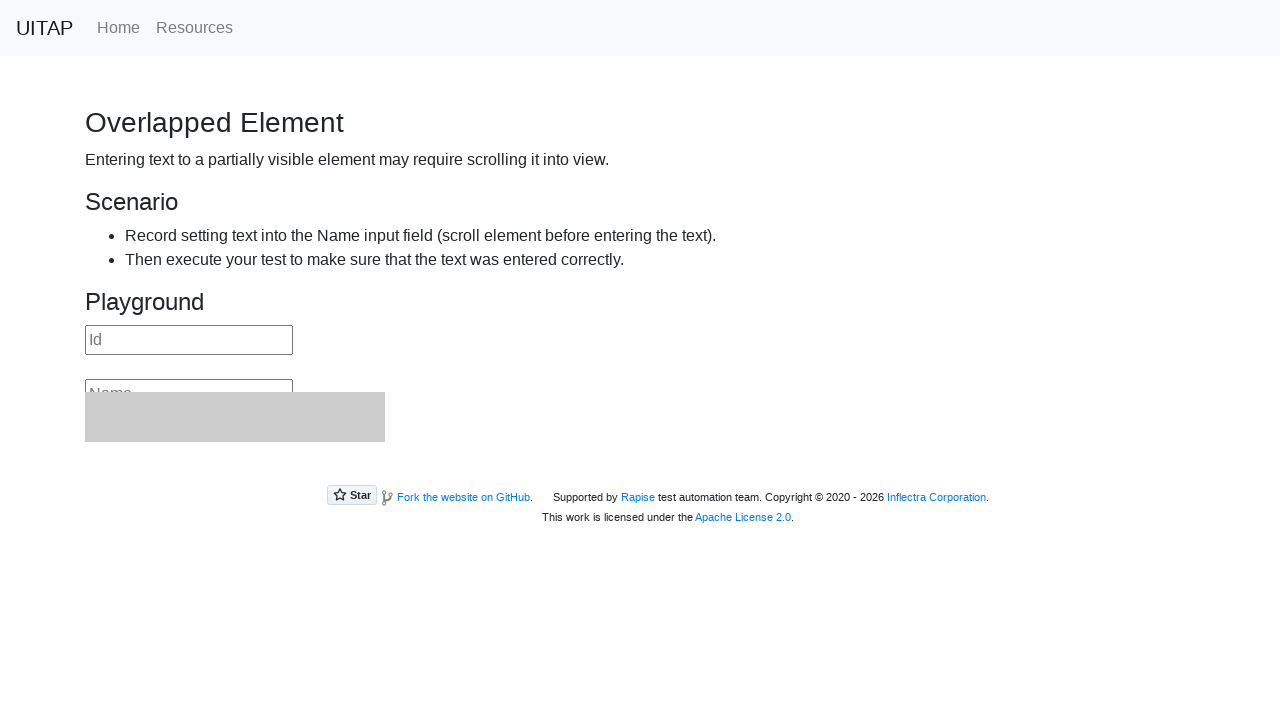

Hovered over parent div at (640, 375) on input#name >> ..
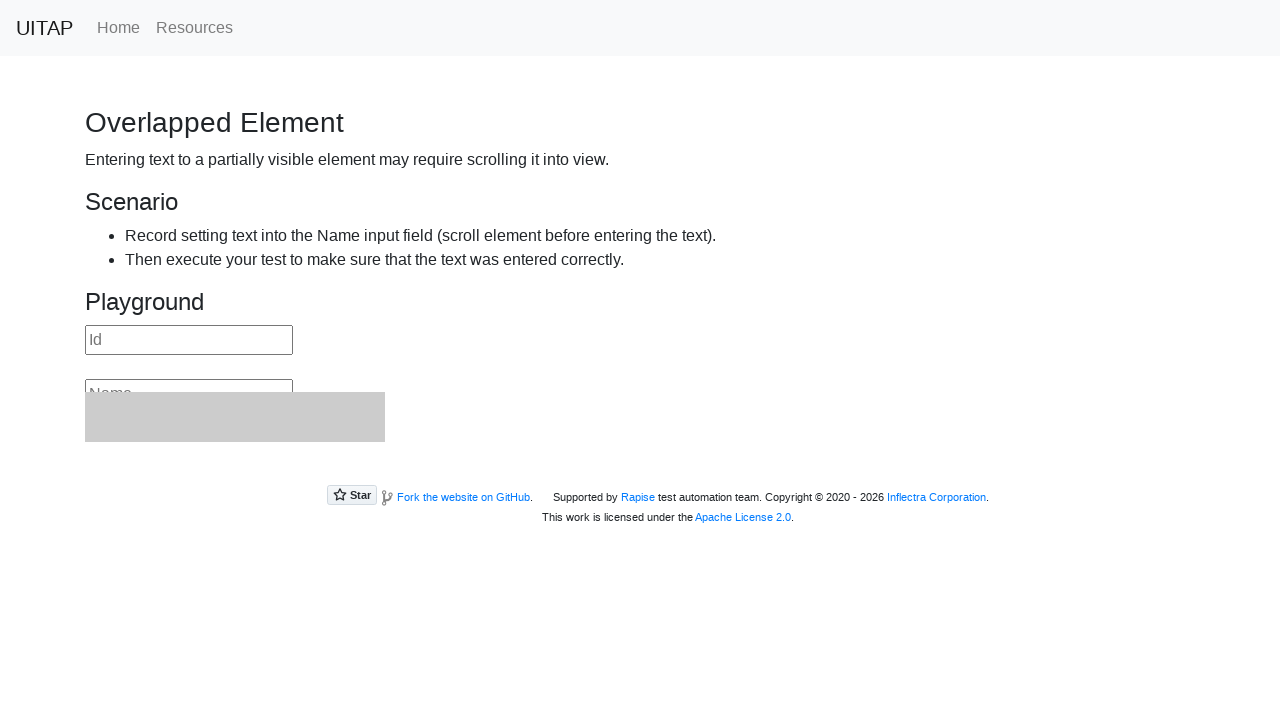

Scrolled within container to reveal overlapped input field
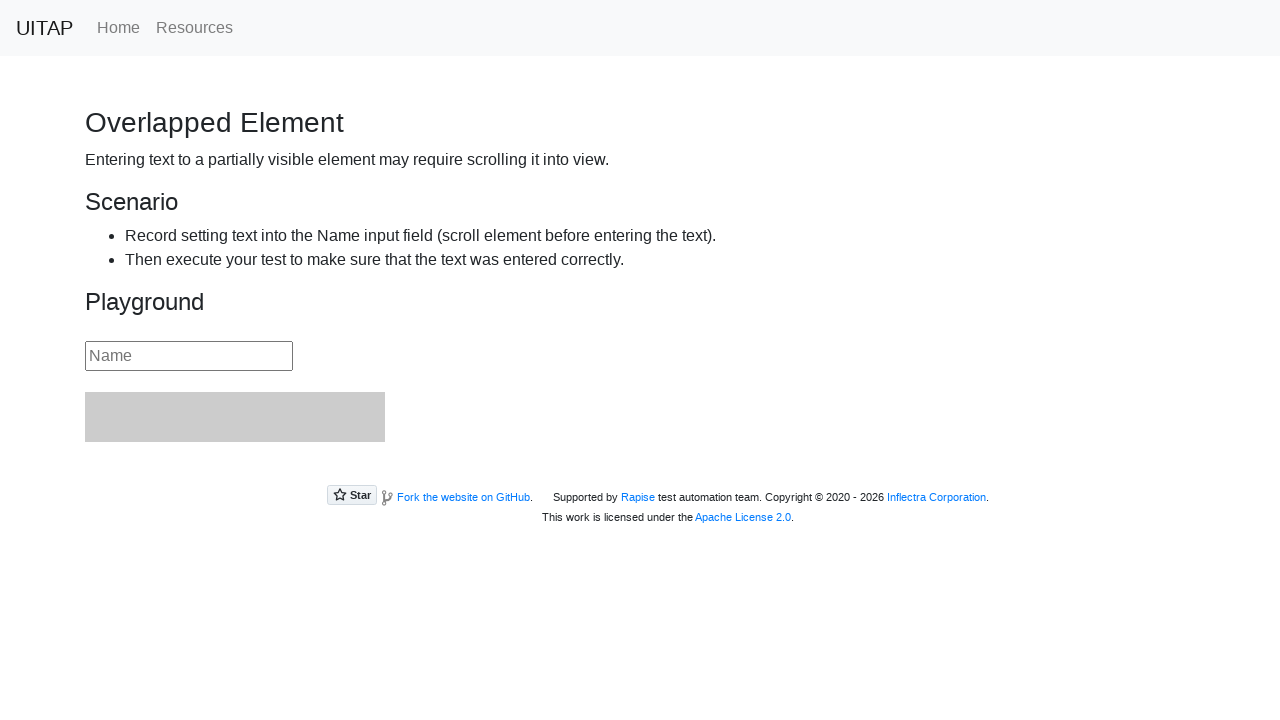

Filled input field with 'TestAutomation' on input#name
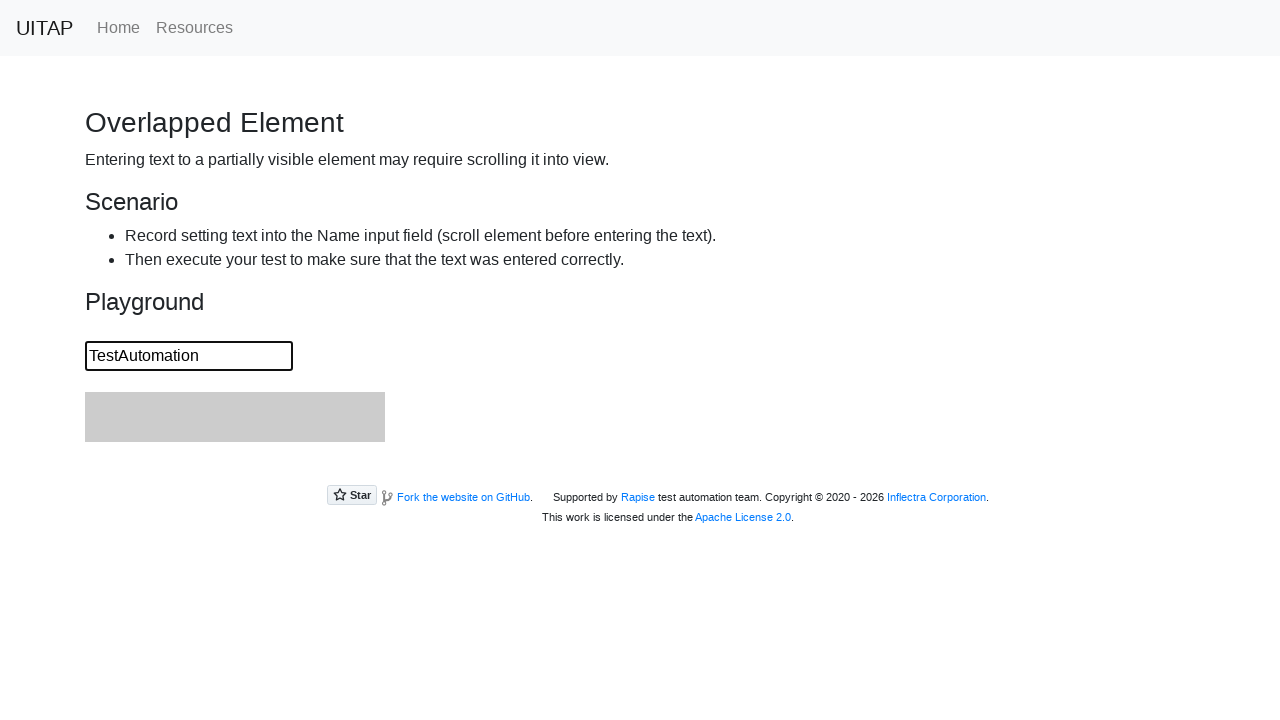

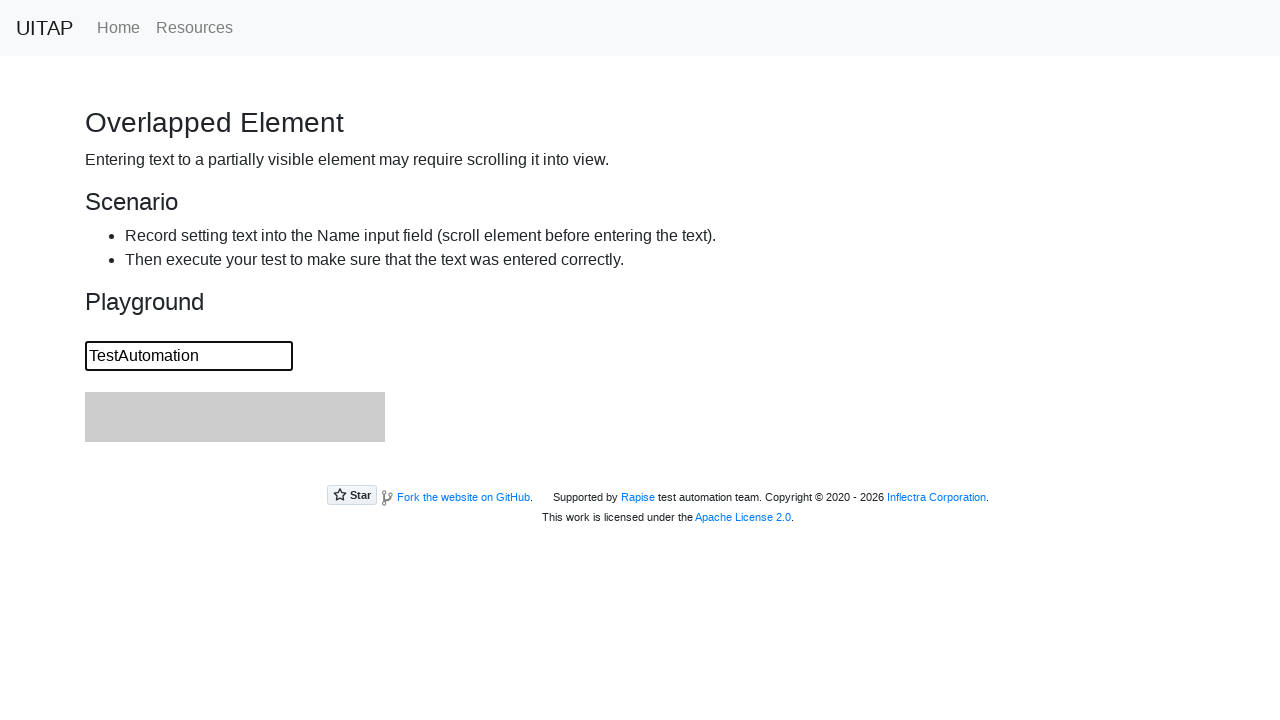